Tests e-commerce product search and add to cart functionality by searching for products, verifying results count, and adding specific items to cart

Starting URL: https://rahulshettyacademy.com/seleniumPractise/#/

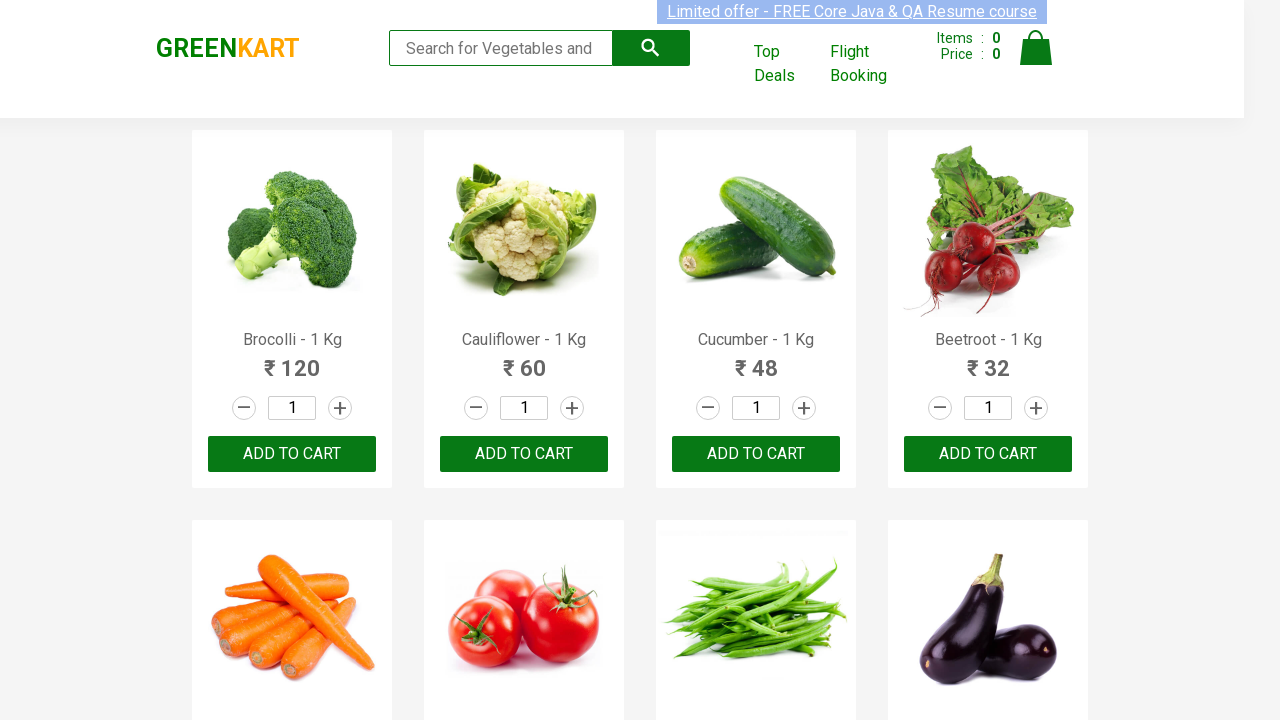

Filled search field with 'ca' to search for products on .search-keyword
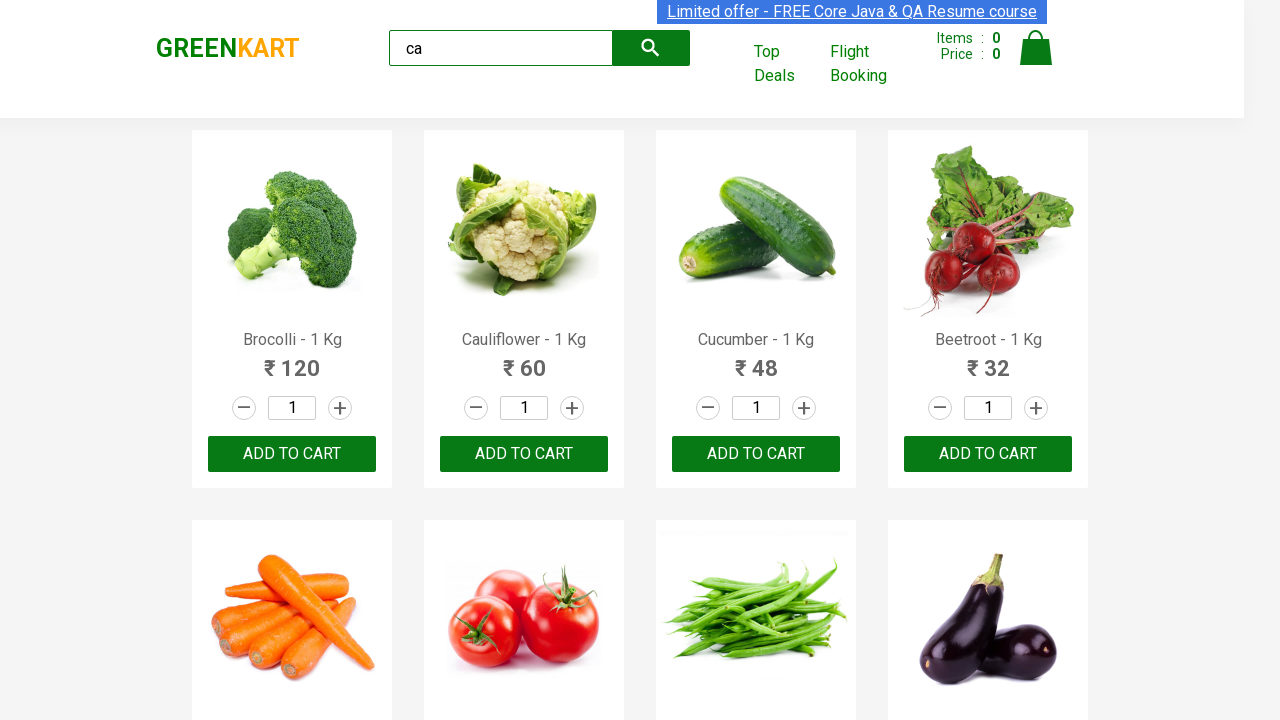

Waited for products to be visible
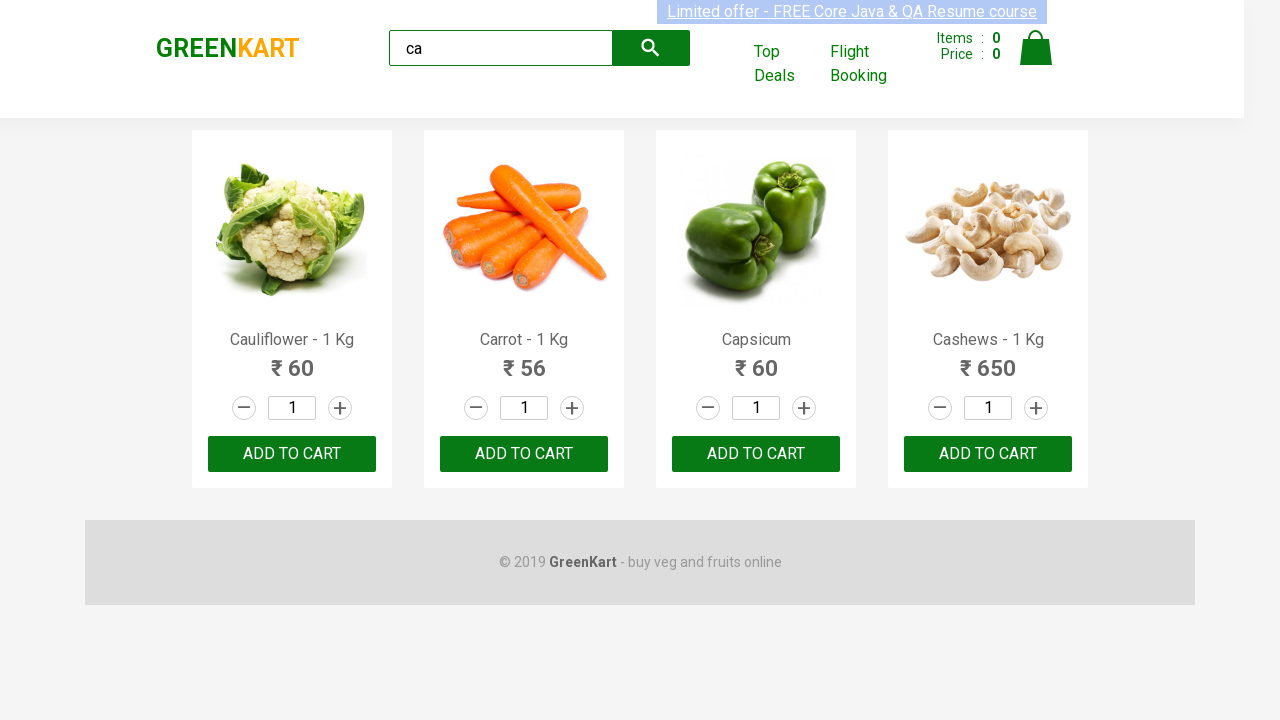

Clicked ADD TO CART button for the second visible product at (524, 454) on .products .product >> nth=1 >> text=ADD TO CART
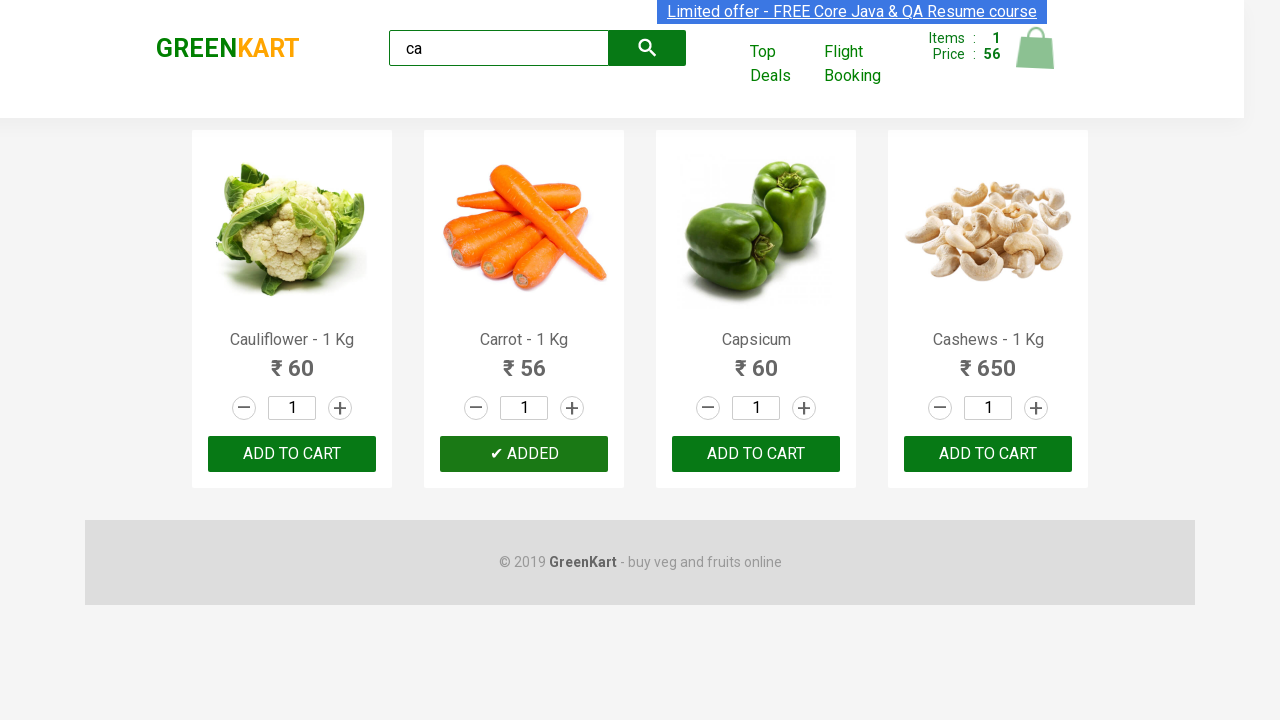

Retrieved total product count: 4
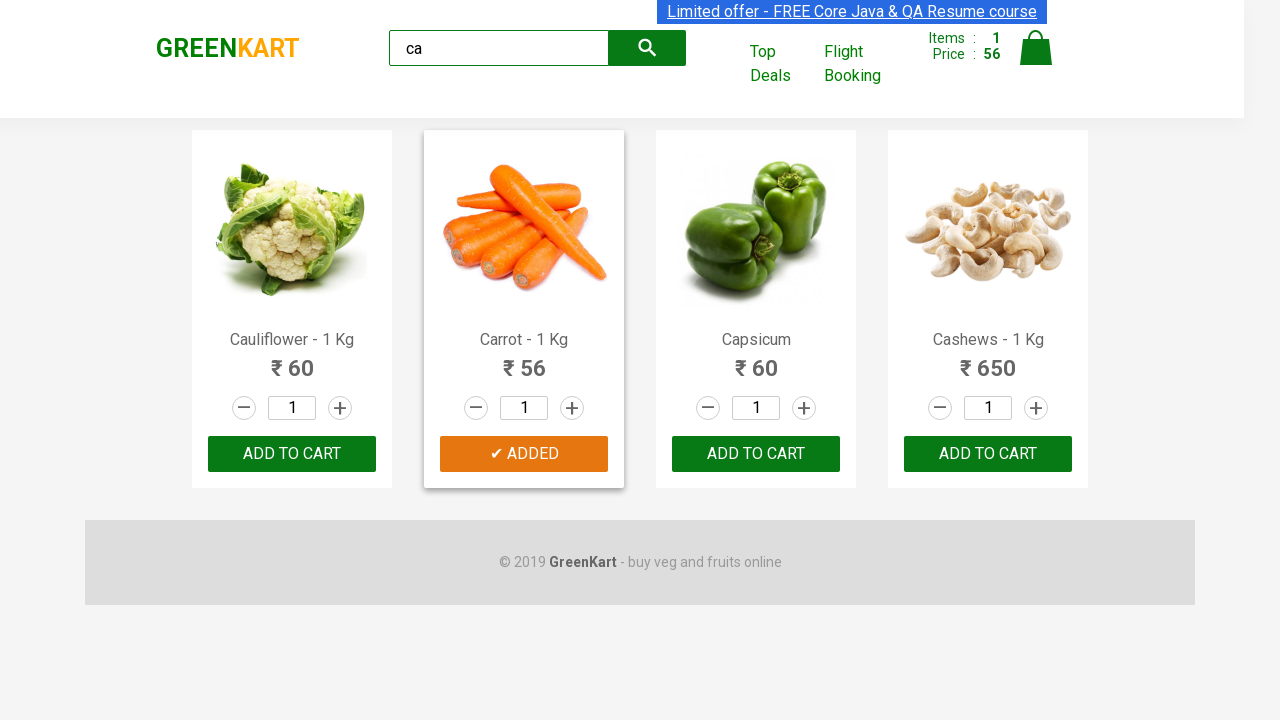

Retrieved product name at index 0: Cauliflower - 1 Kg
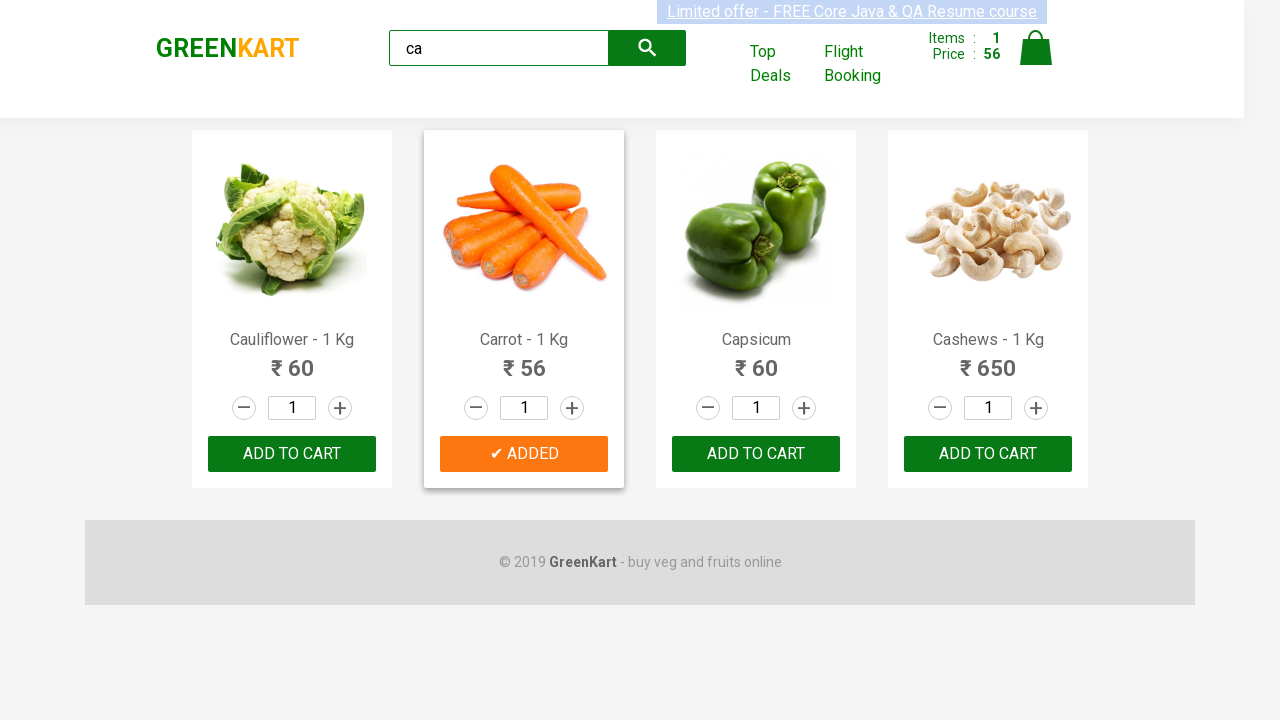

Retrieved product name at index 1: Carrot - 1 Kg
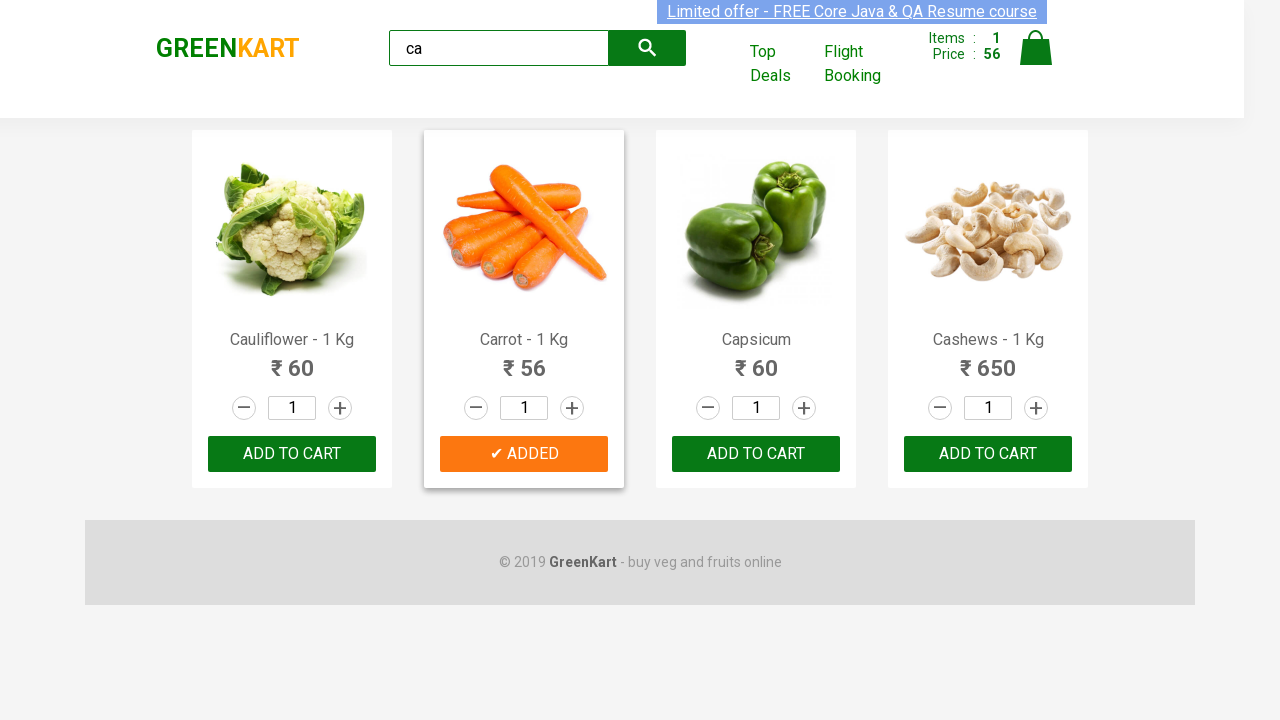

Retrieved product name at index 2: Capsicum
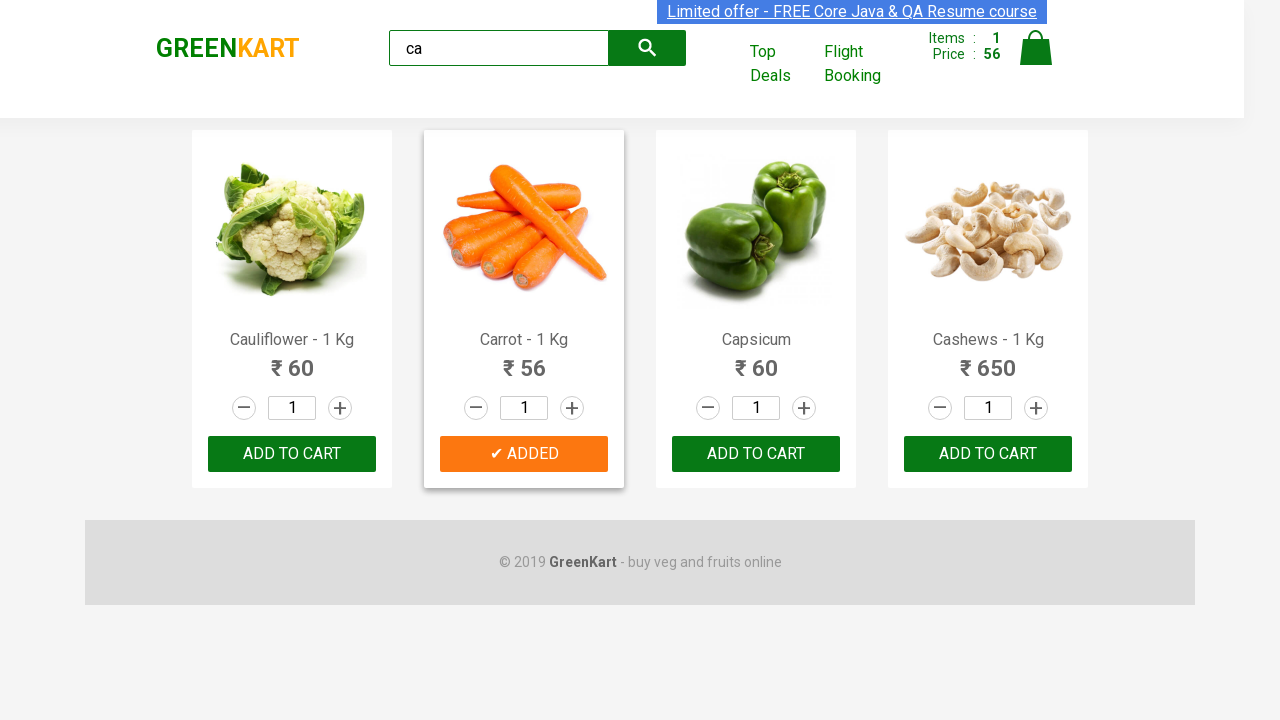

Retrieved product name at index 3: Cashews - 1 Kg
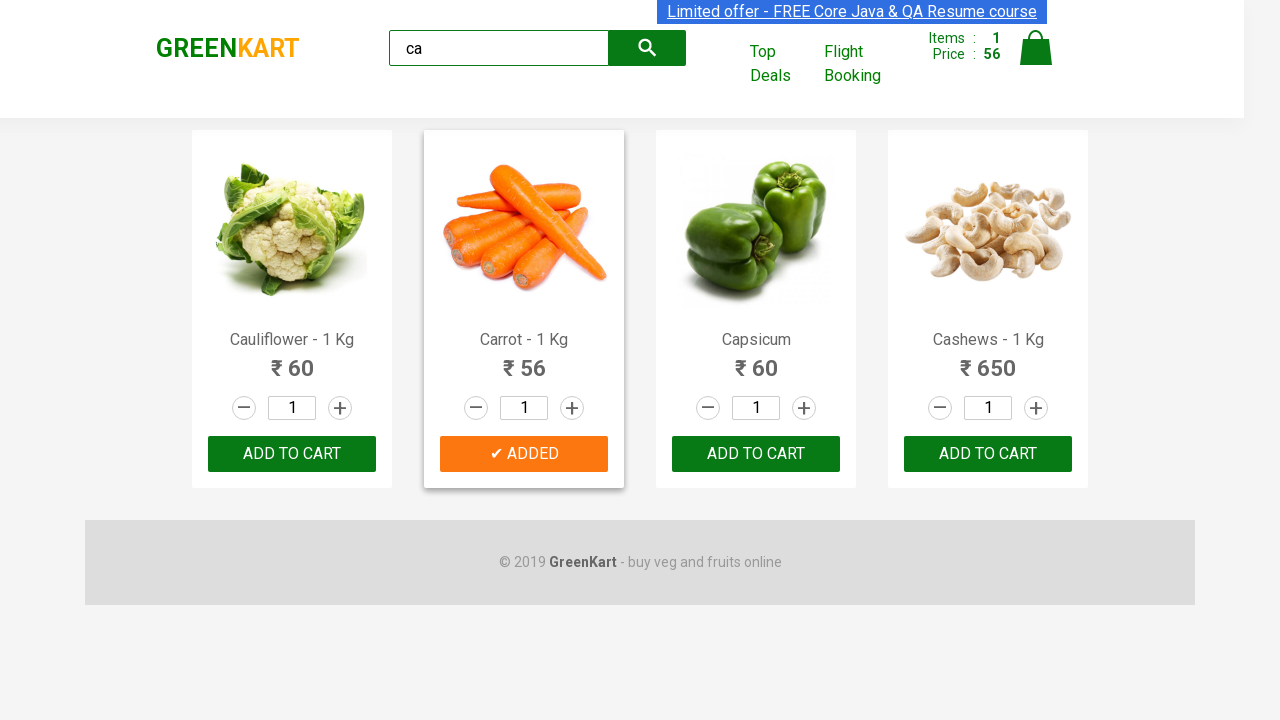

Clicked ADD TO CART button for Cashews product at (988, 454) on .products .product >> nth=3 >> button[type=button]
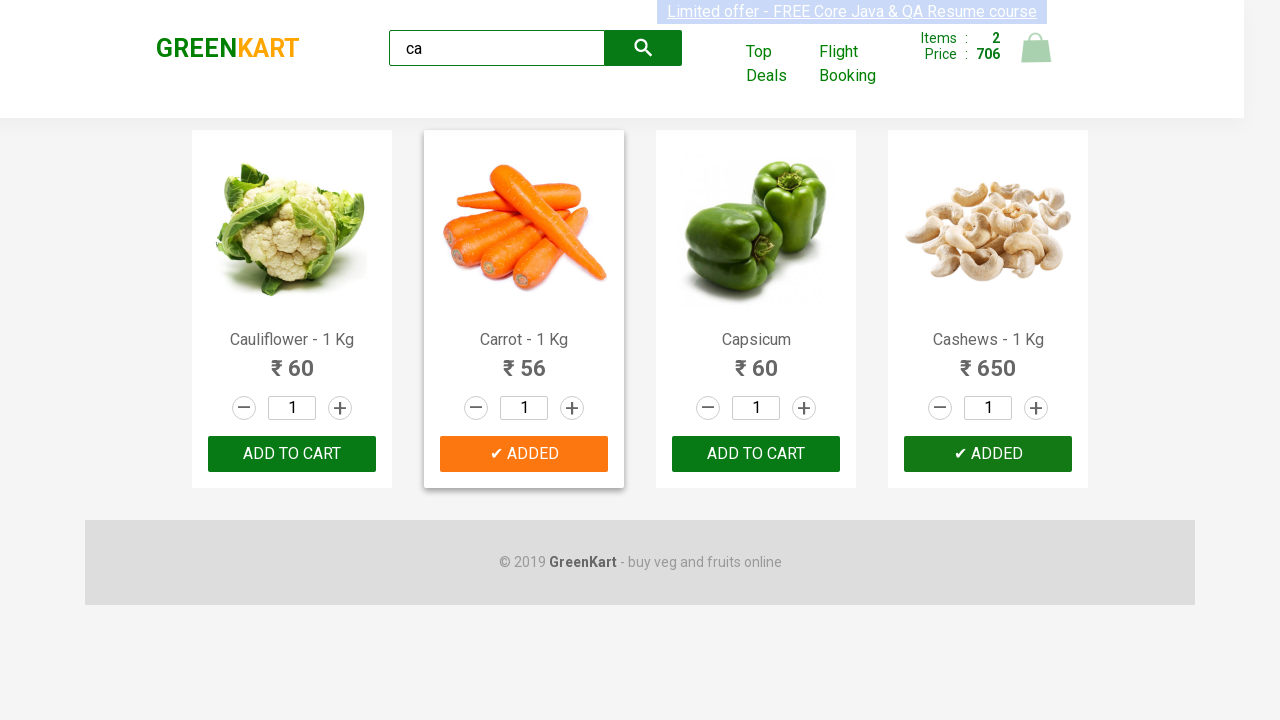

Verified brand text is 'GREENKART'
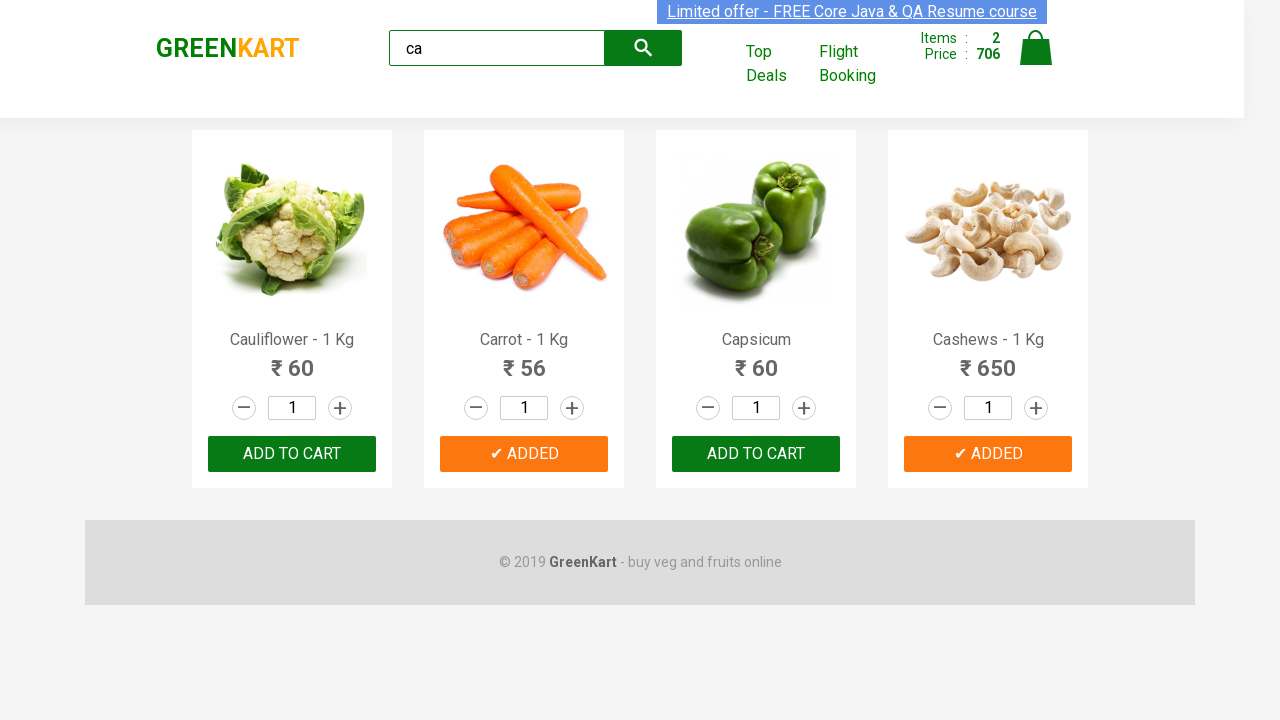

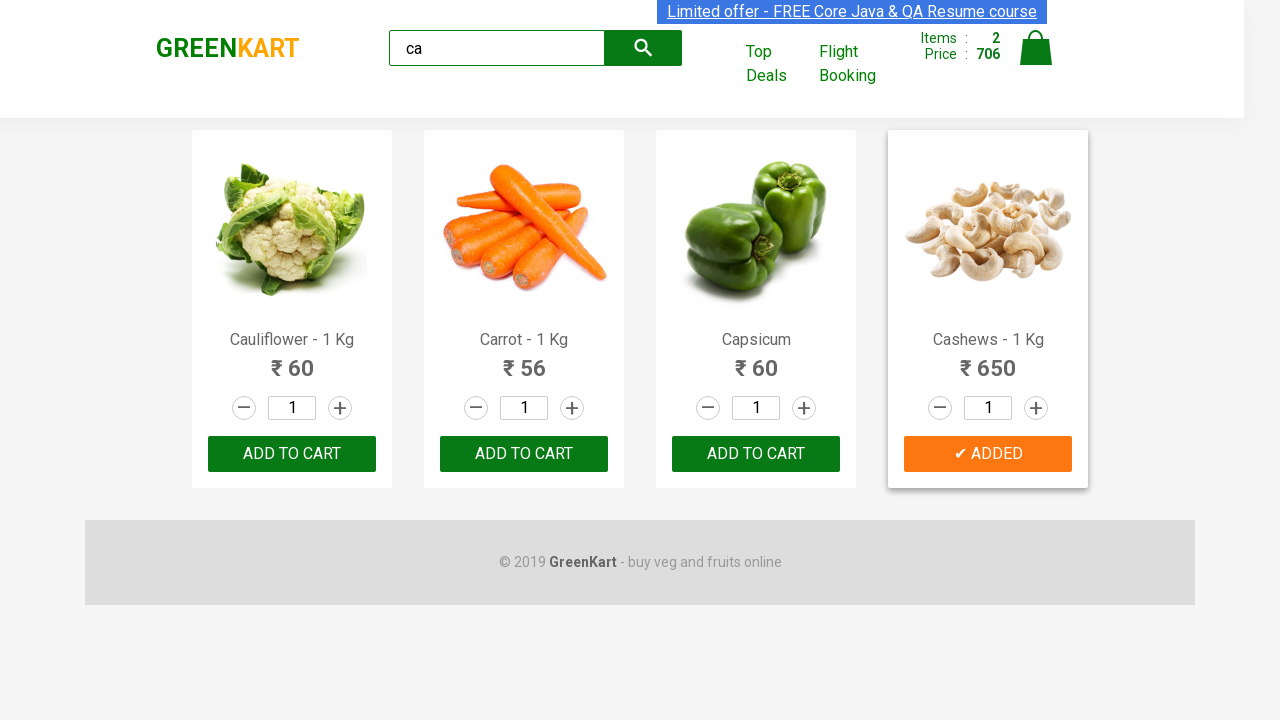